Navigates to YouTube homepage and waits for the page to load, then refreshes by navigating to the current URL again

Starting URL: https://www.youtube.com/

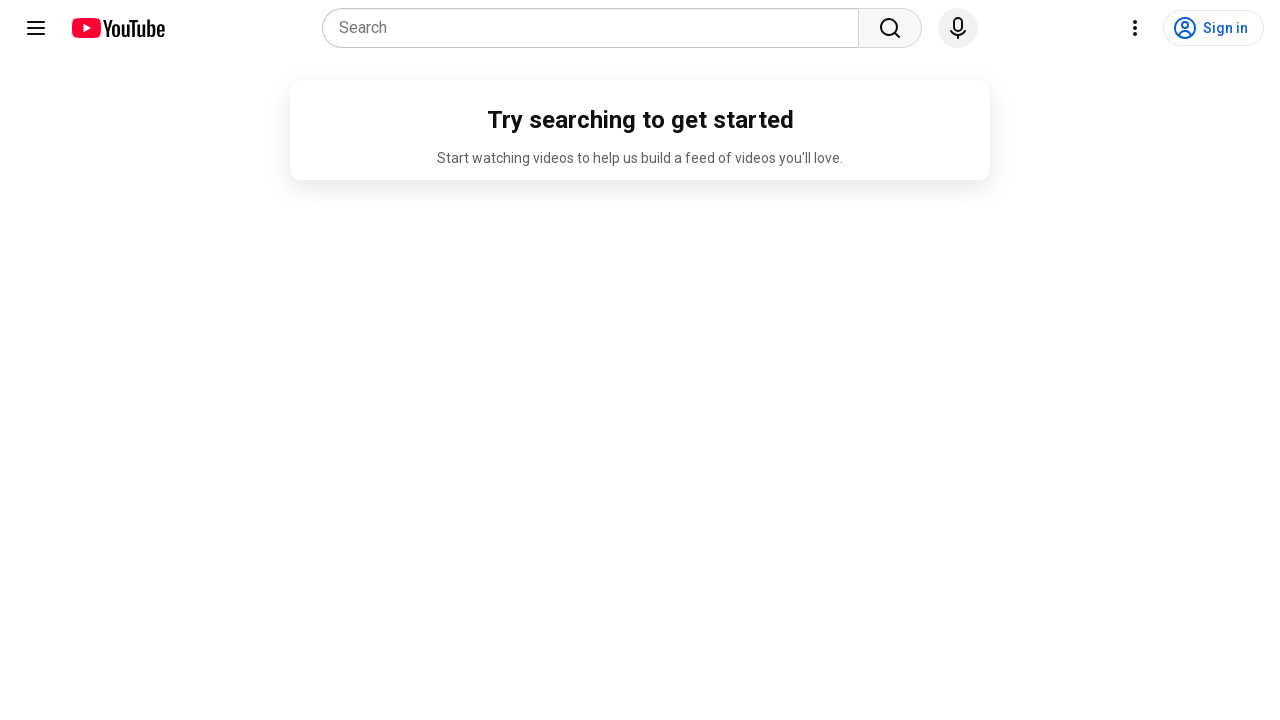

Waited for YouTube homepage to load (networkidle)
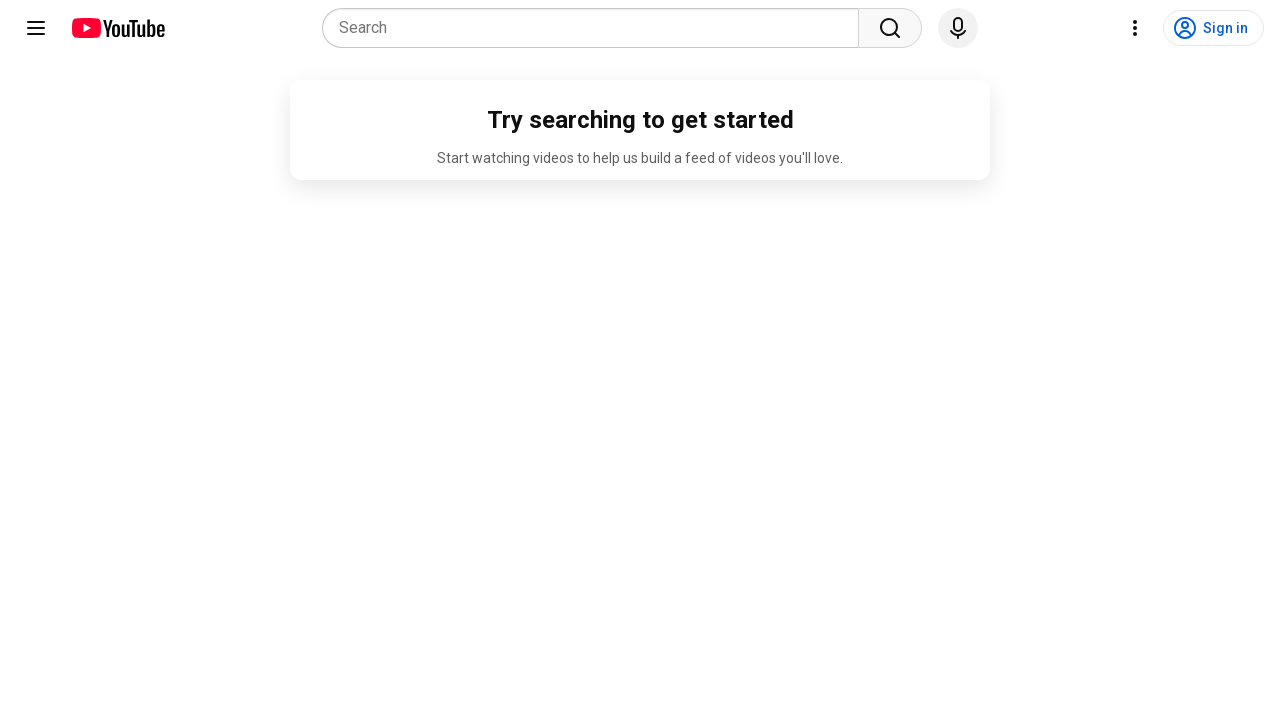

Navigated to current URL to refresh the page
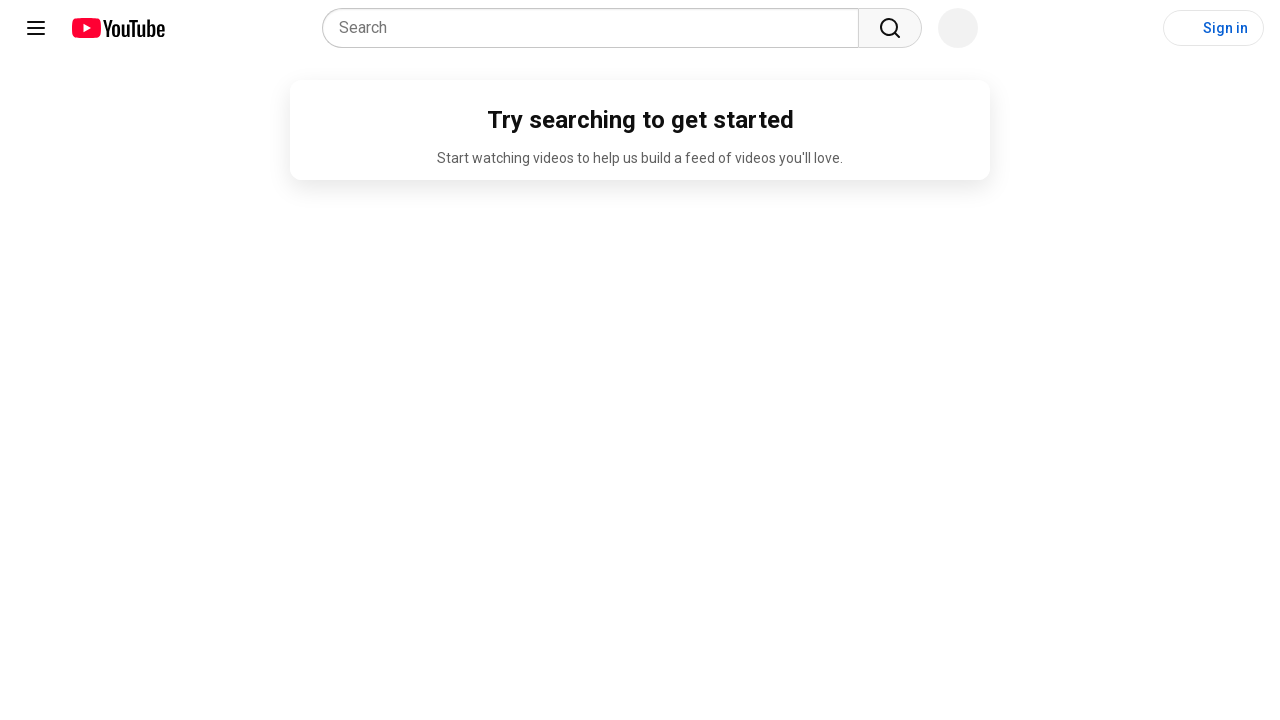

Waited for refreshed YouTube page to load (networkidle)
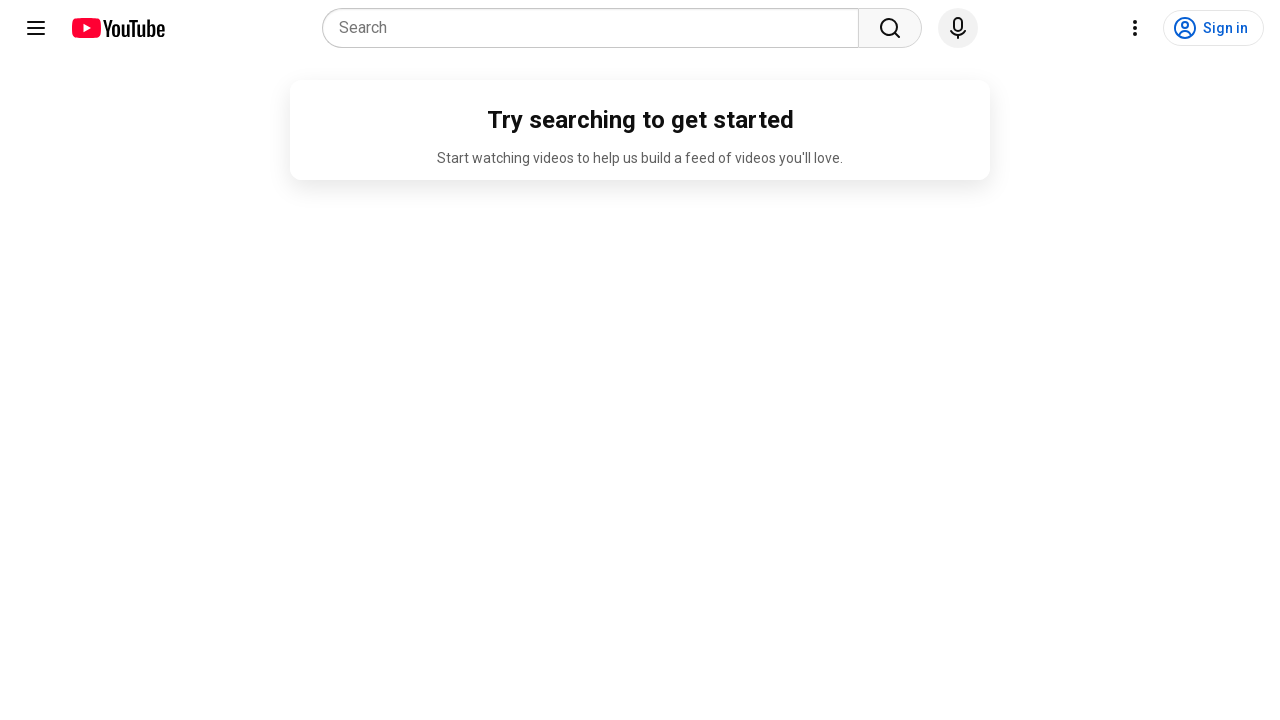

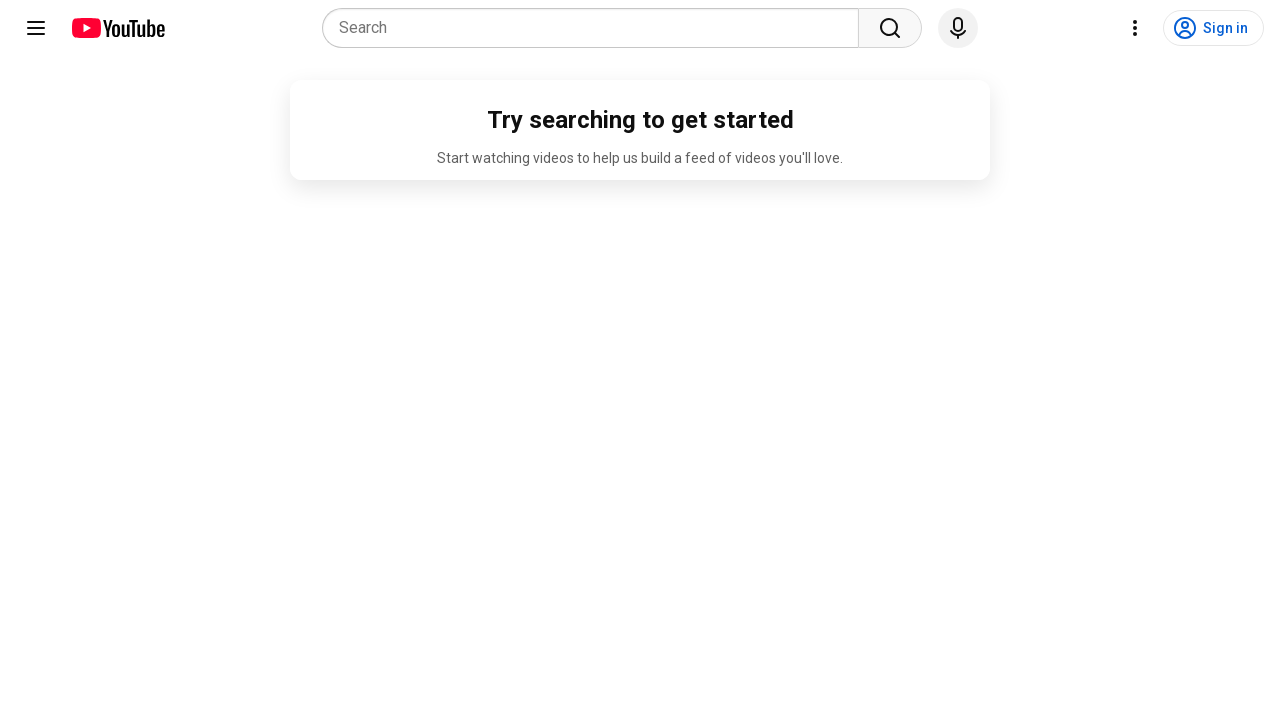